Tests static dropdown selection functionality by selecting currency options using three different methods: by index, by visible text, and by value.

Starting URL: https://rahulshettyacademy.com/dropdownsPractise/

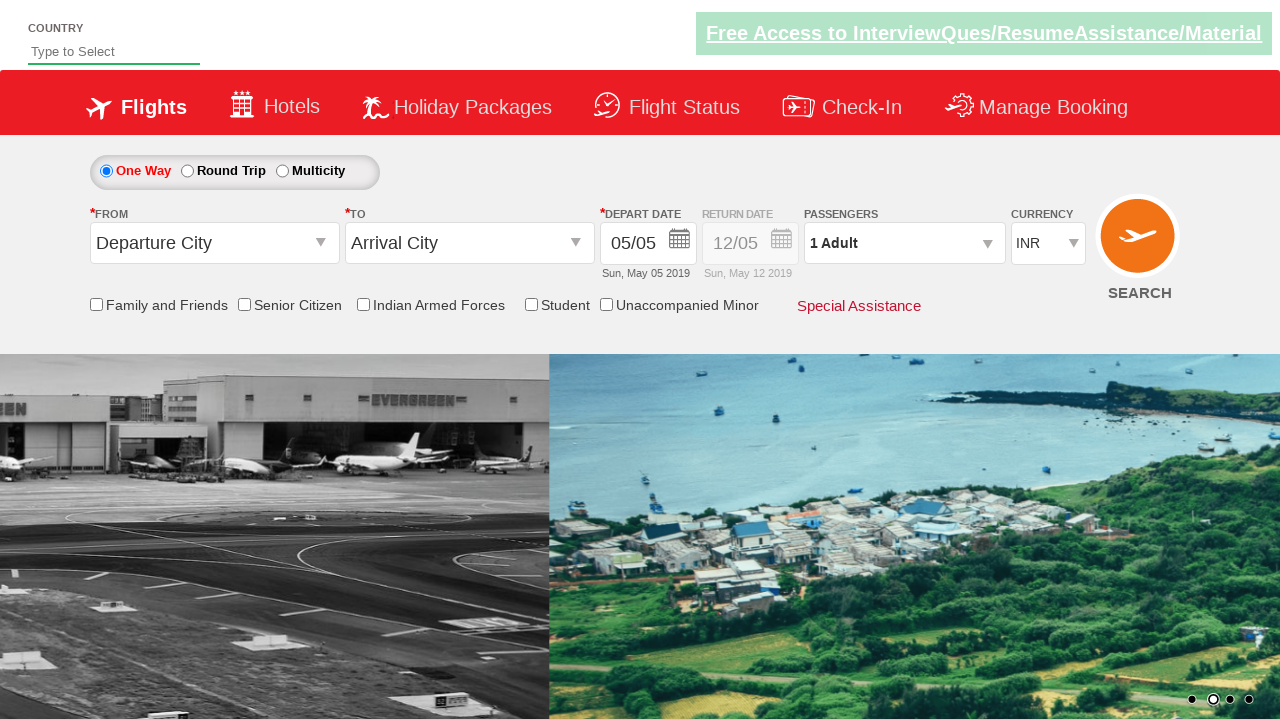

Selected currency option by index 3 (USD) on #ctl00_mainContent_DropDownListCurrency
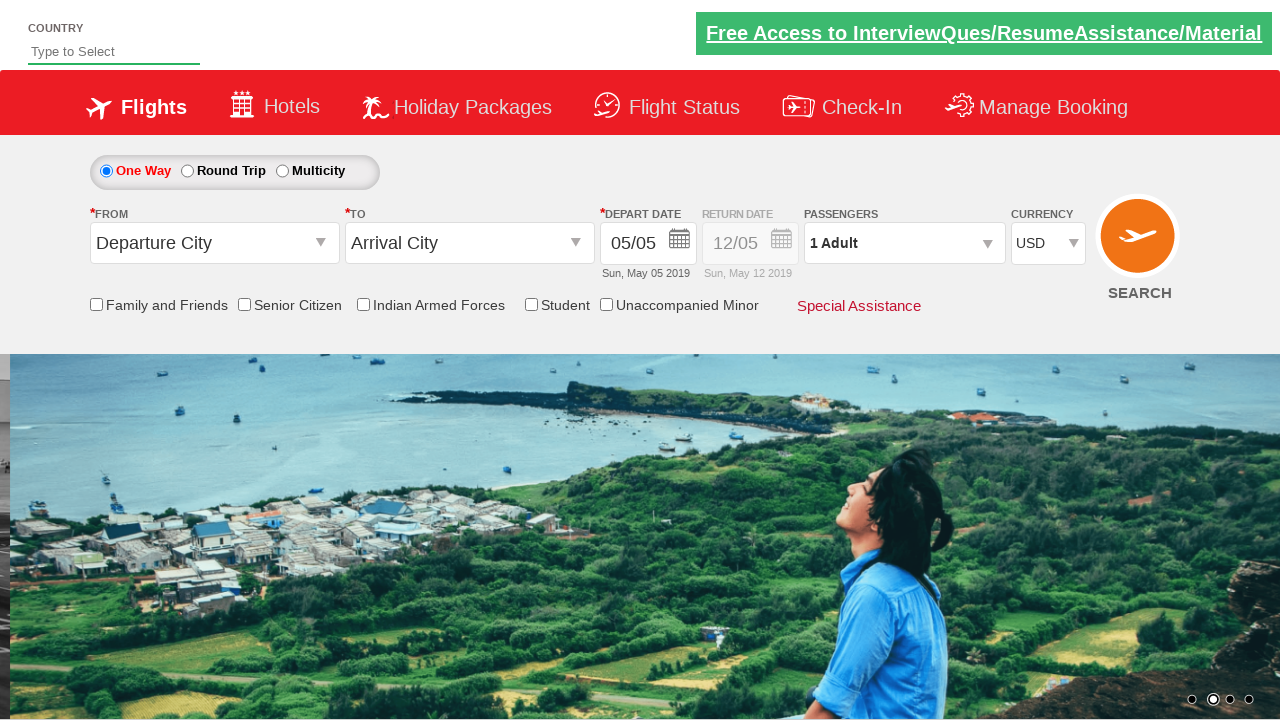

Waited 1 second to verify USD selection
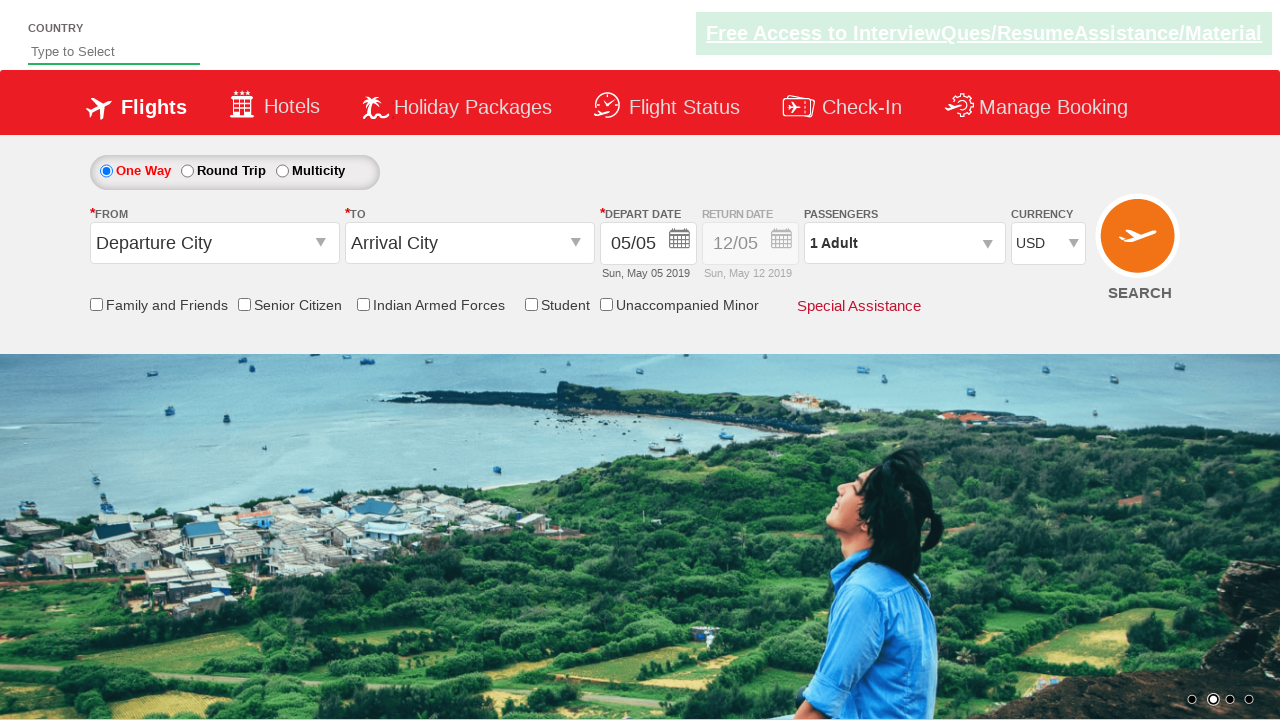

Selected currency option by visible text (AED) on #ctl00_mainContent_DropDownListCurrency
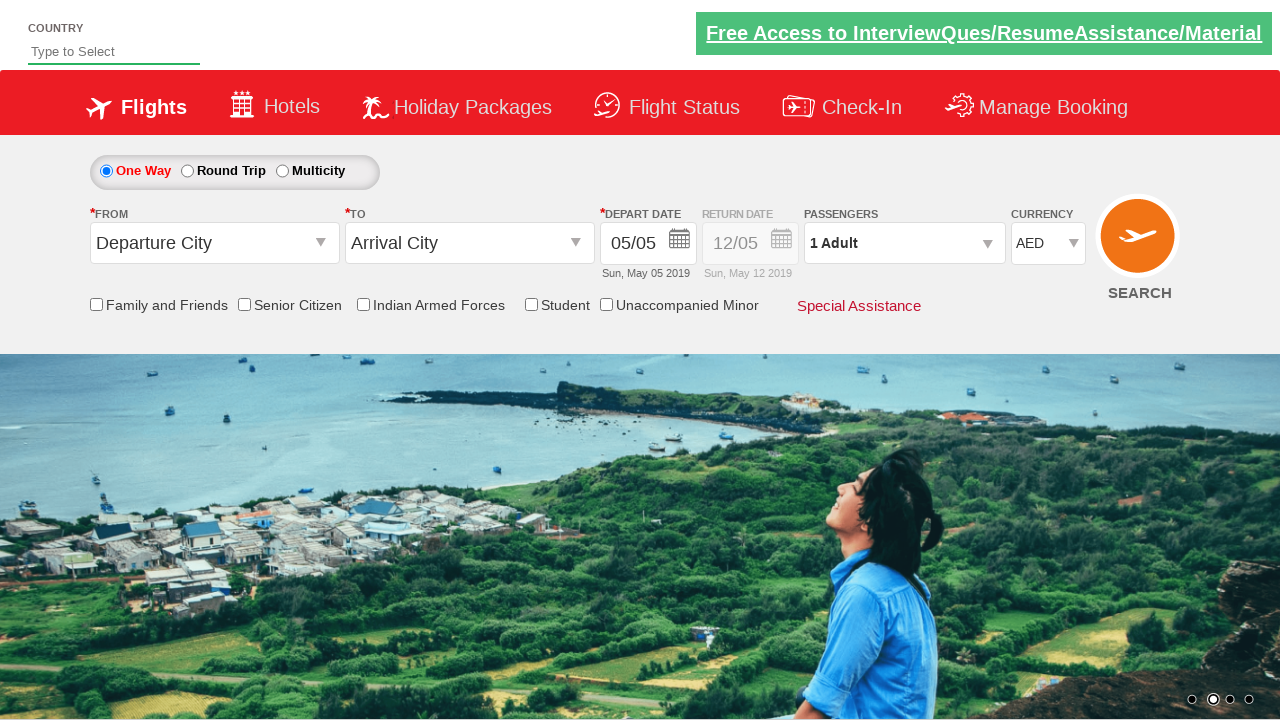

Waited 1 second to verify AED selection
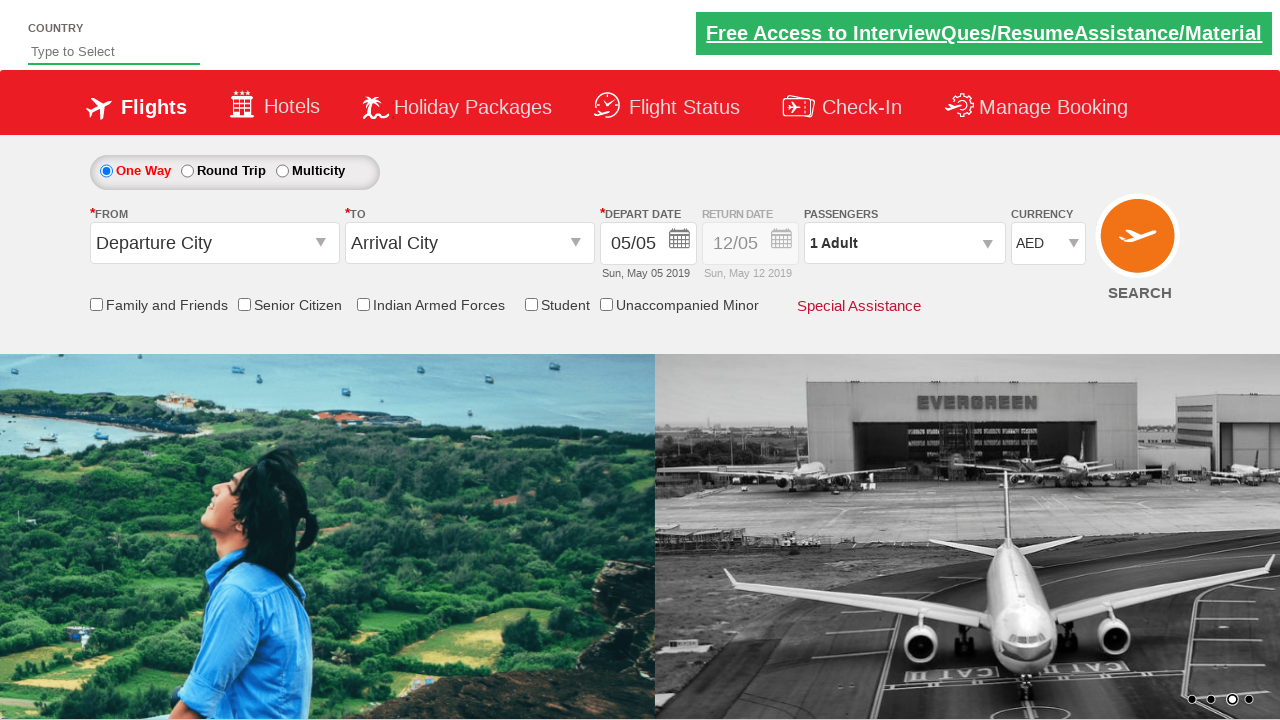

Selected currency option by value (INR) on #ctl00_mainContent_DropDownListCurrency
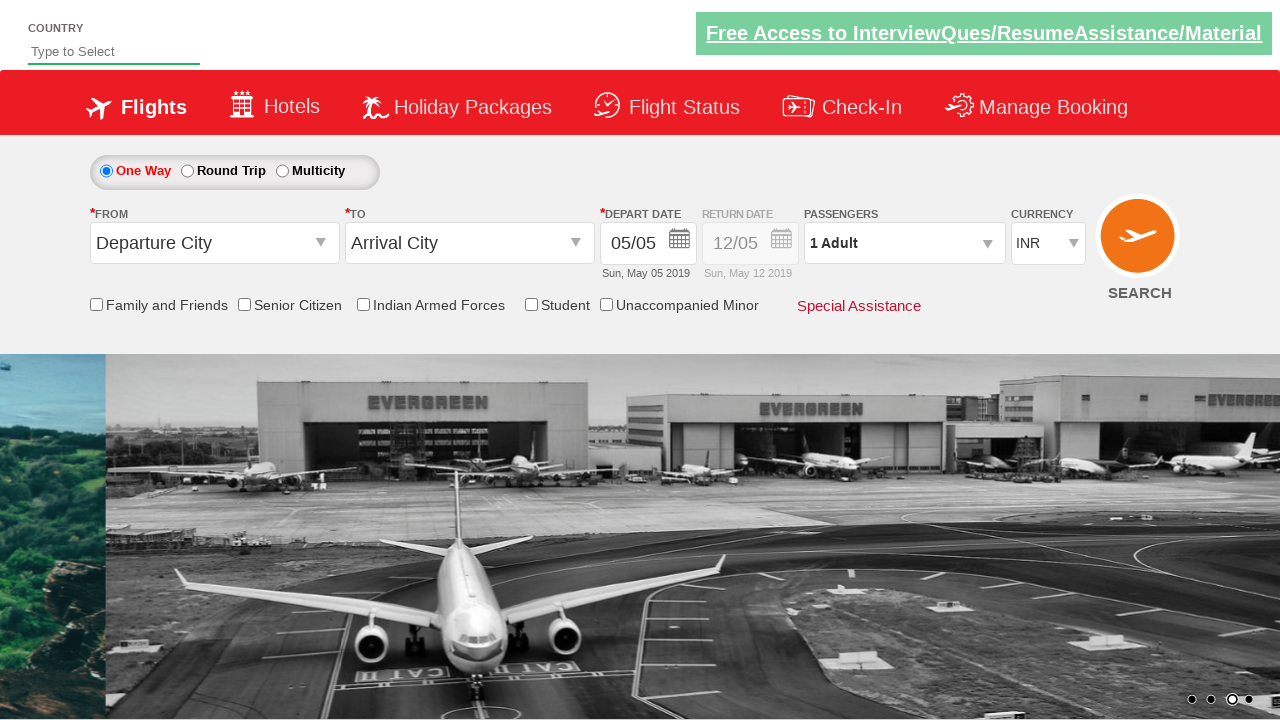

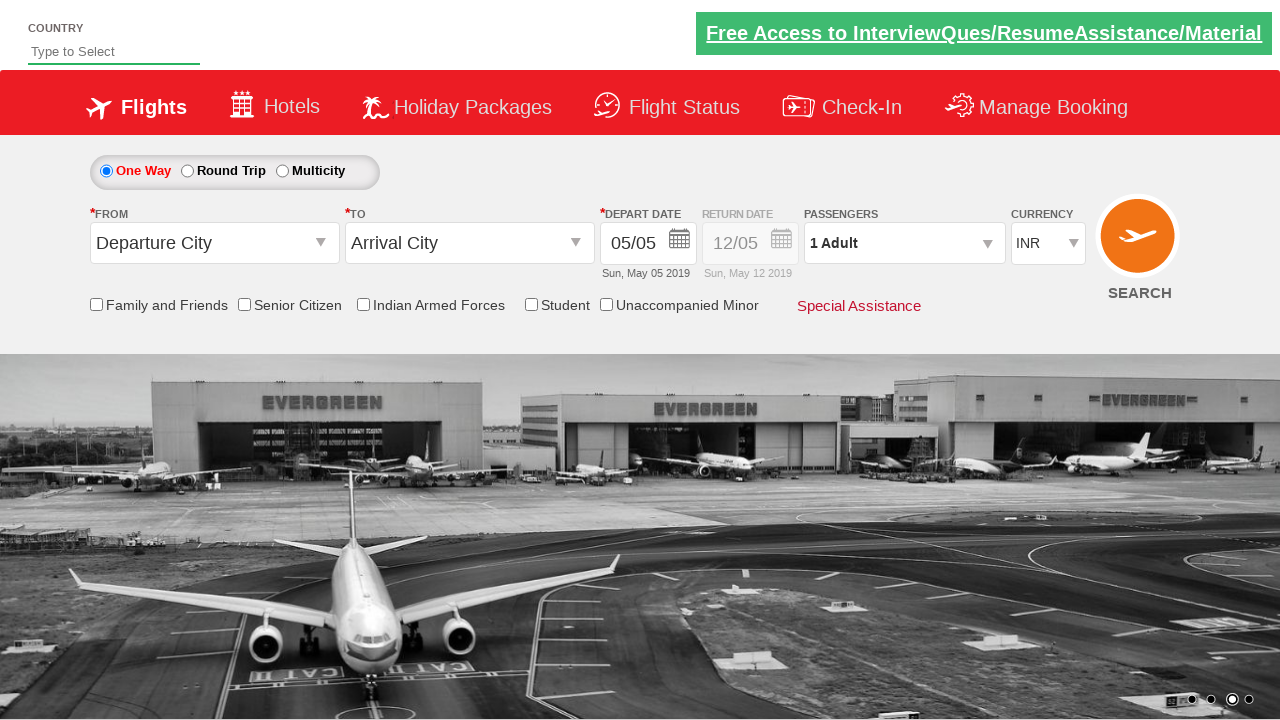